Tests that a 5-digit zip code is accepted and allows progression to the register page

Starting URL: https://www.sharelane.com/cgi-bin/register.py

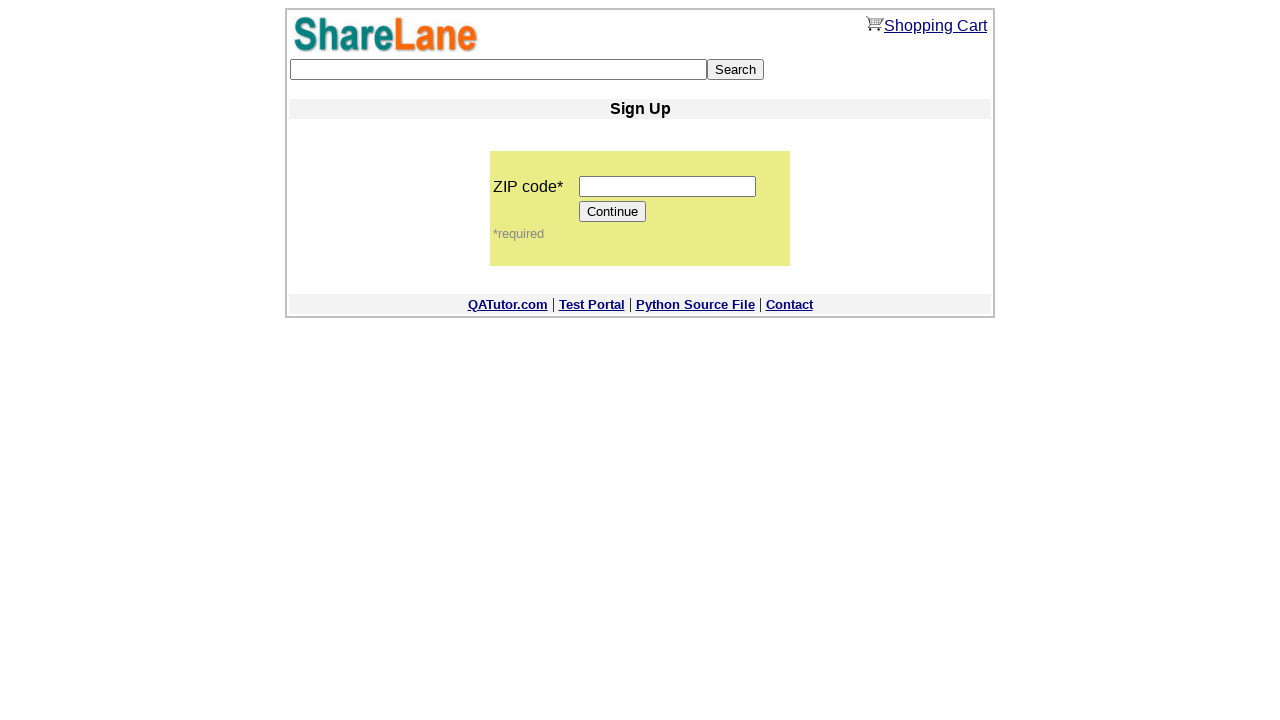

Navigated to ShareLane registration page
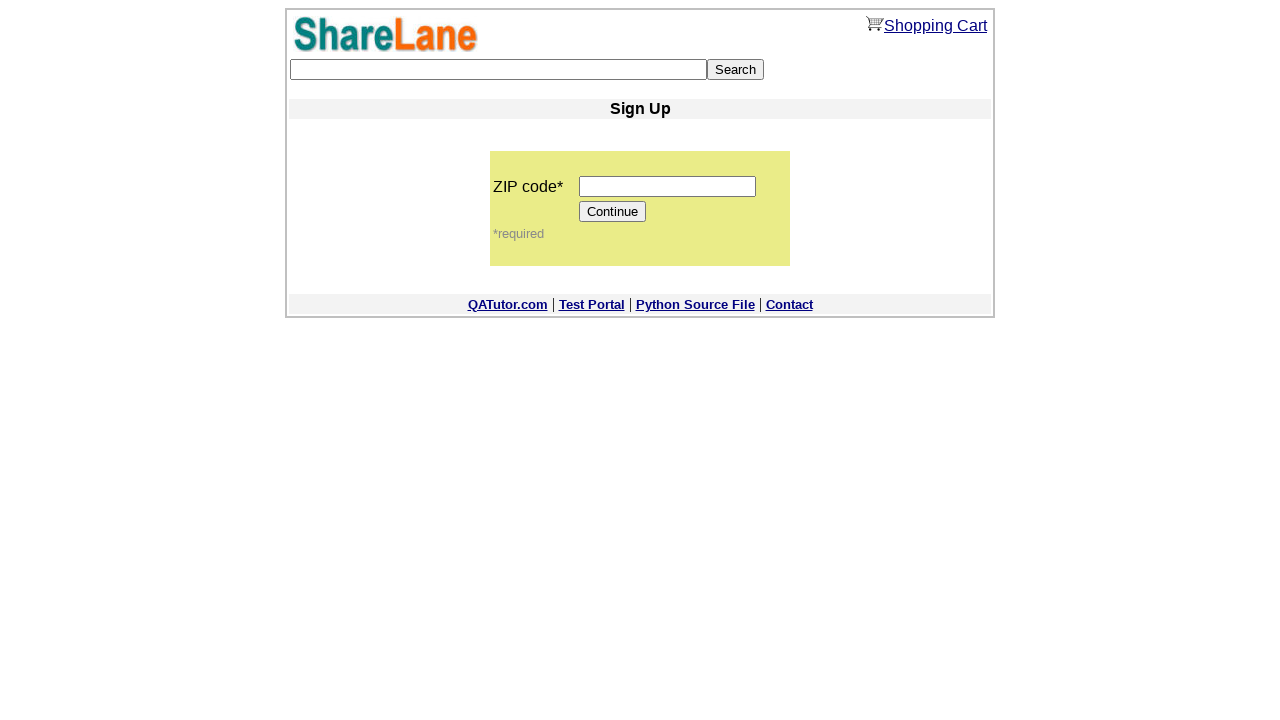

Entered 5-digit zip code '12345' on input[name='zip_code']
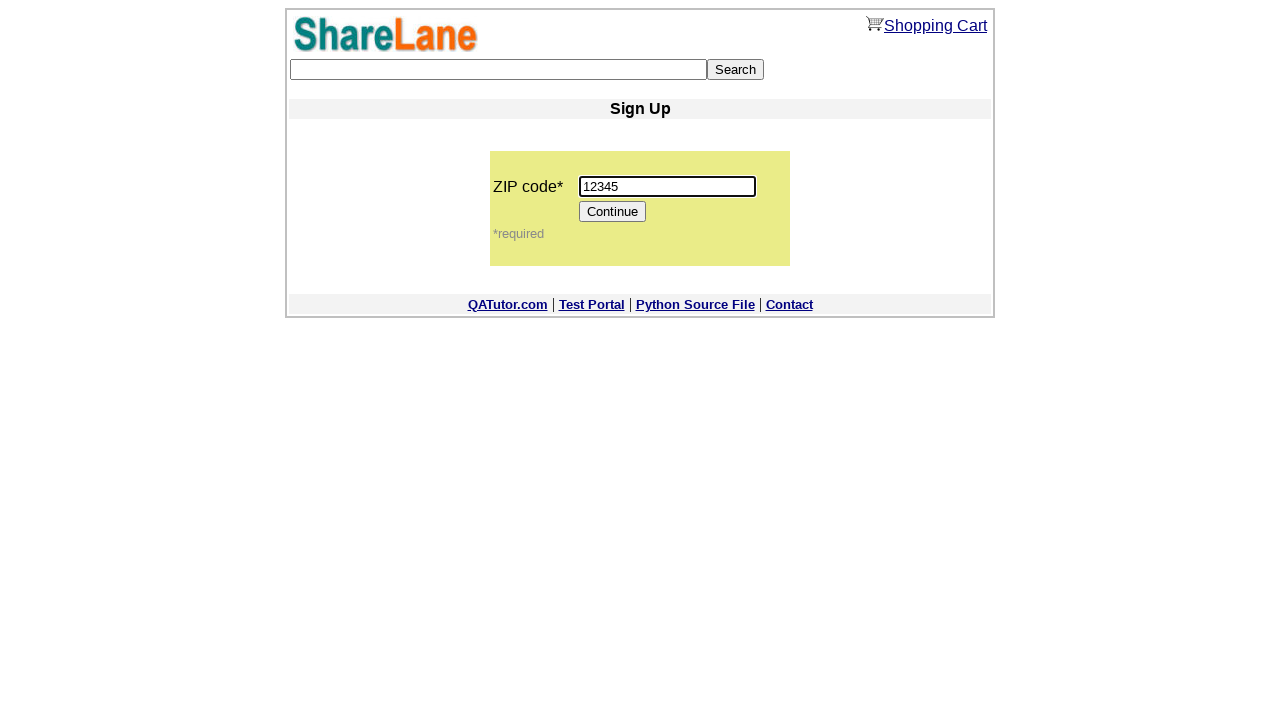

Clicked Continue button to proceed at (613, 212) on [value=Continue]
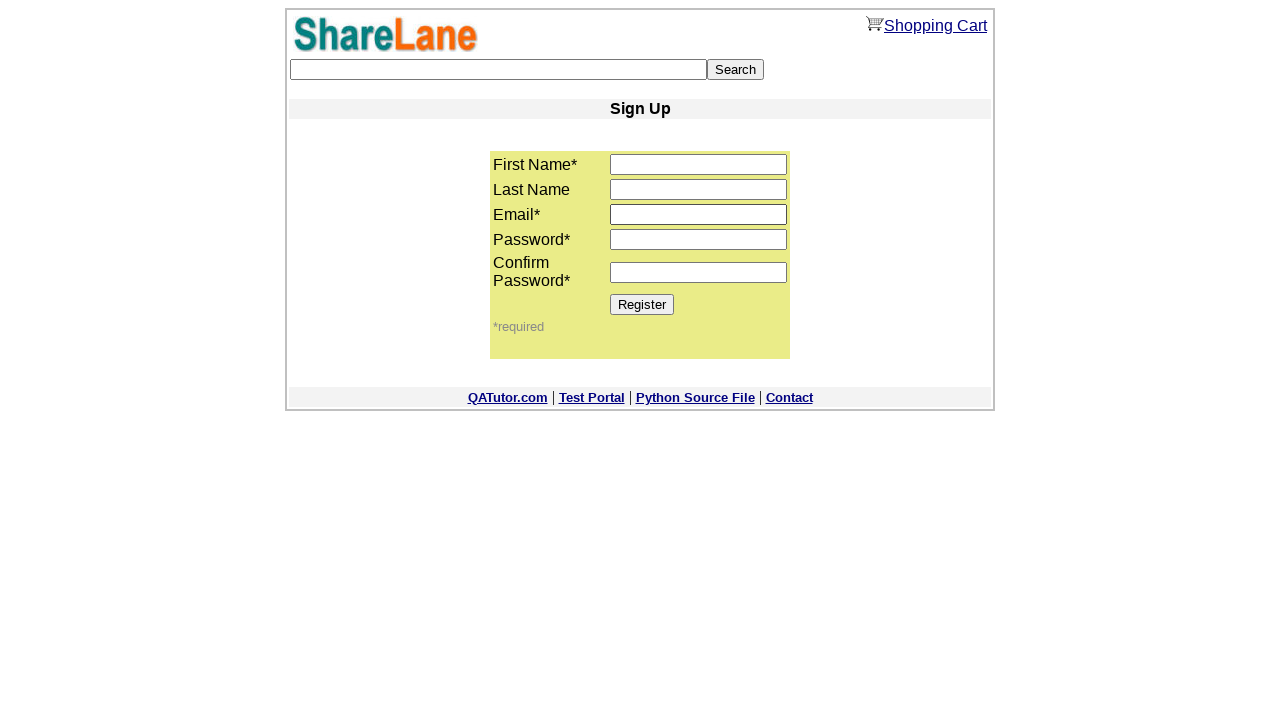

Register button appeared on next page, confirming 5-digit zip code was accepted
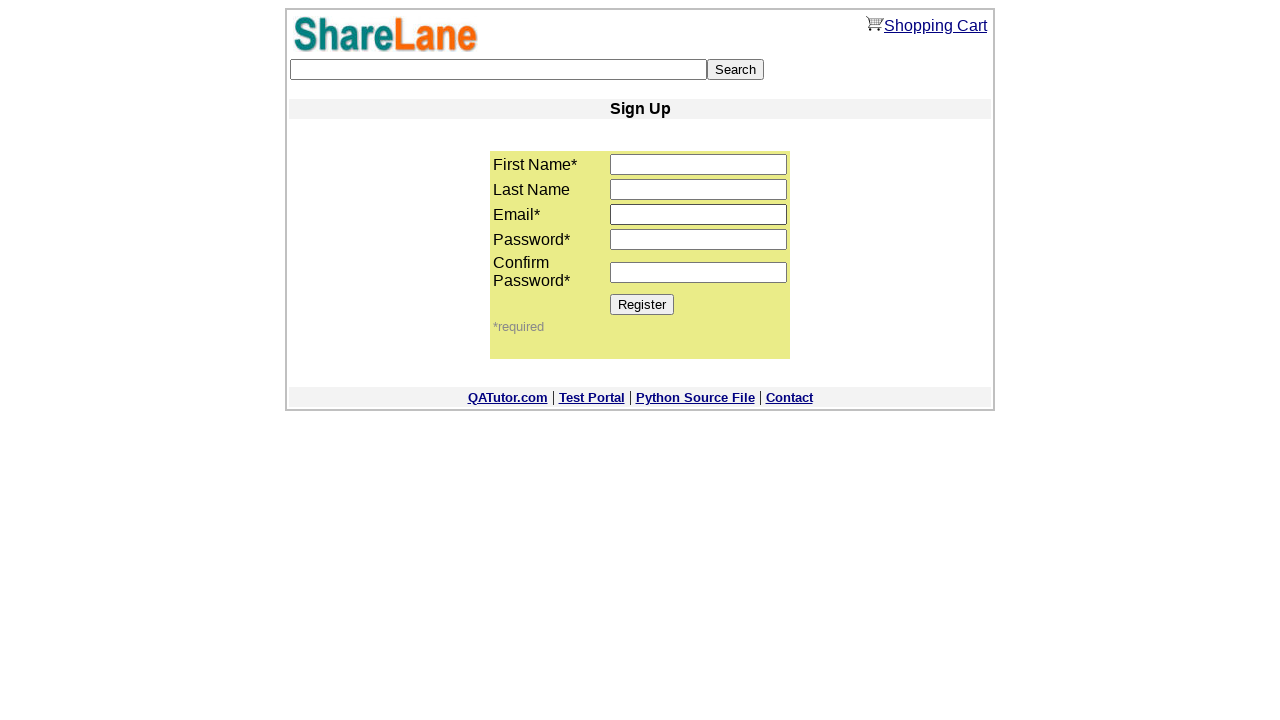

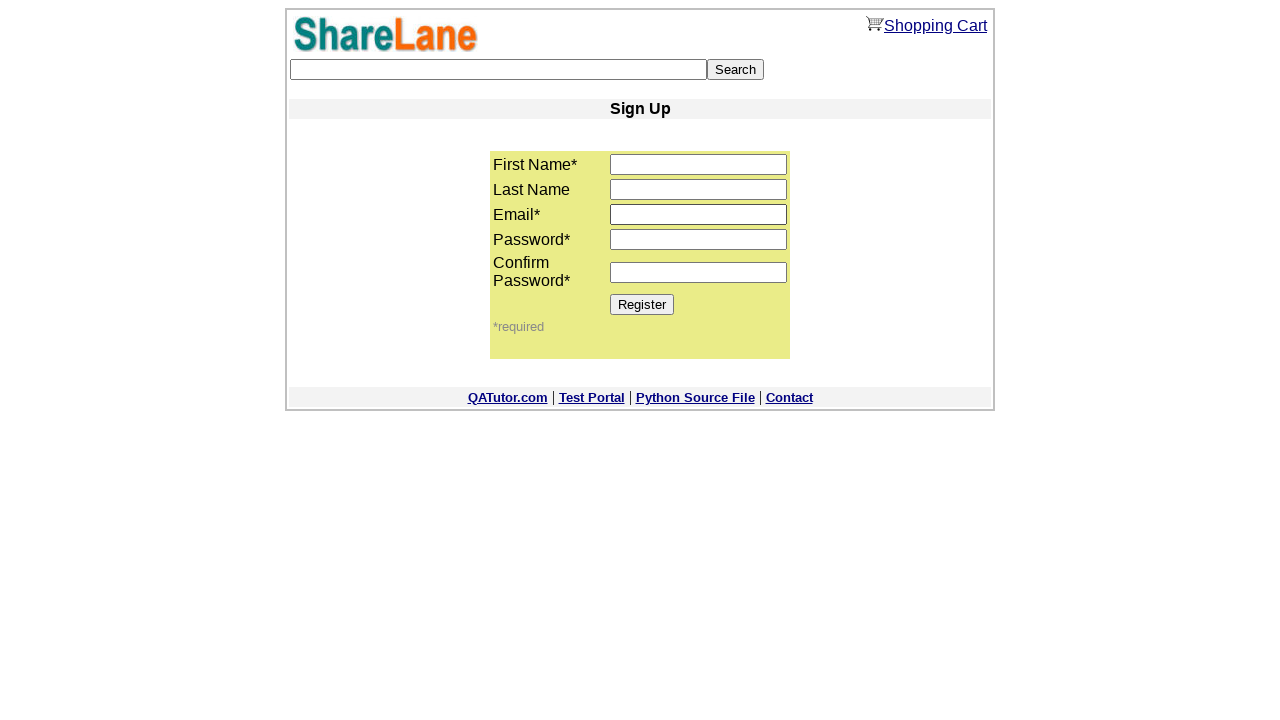